Tests horizontal slider movement using mouse drag operations by moving the slider to various positions (start, middle, end, and boundary positions) and verifying the slider value updates correctly.

Starting URL: http://the-internet.herokuapp.com/horizontal_slider

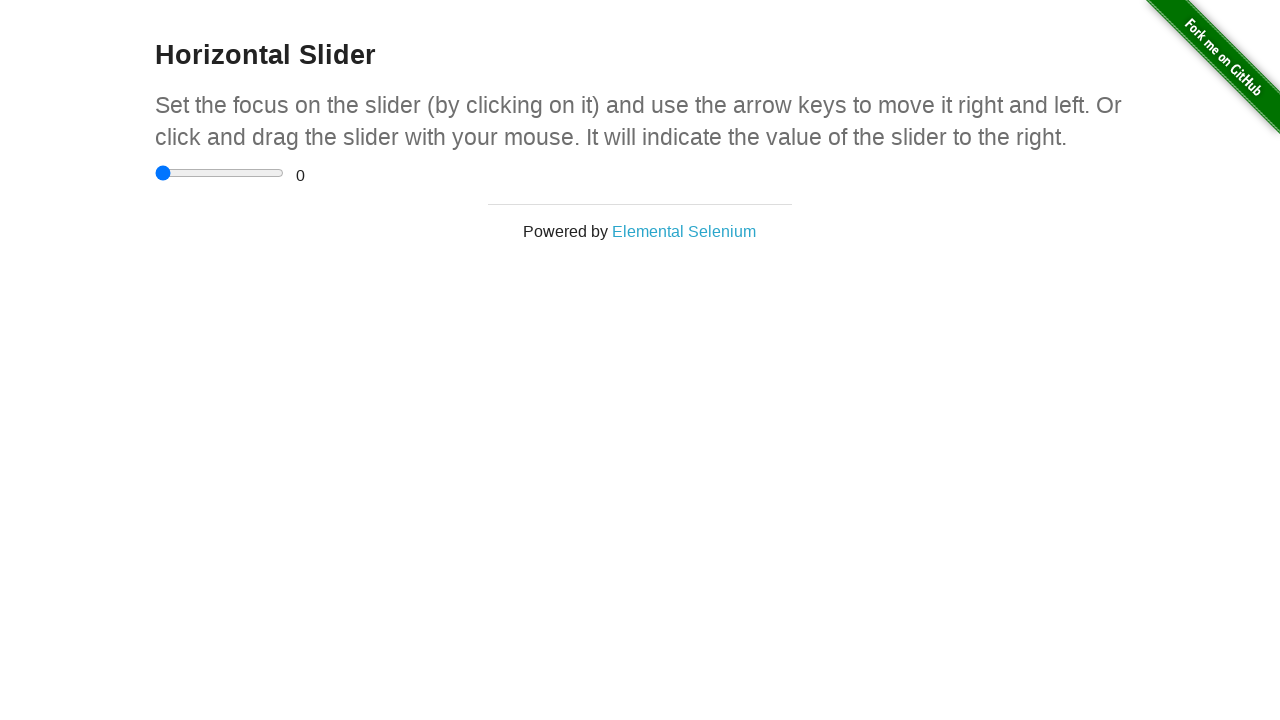

Waited for slider container to be visible
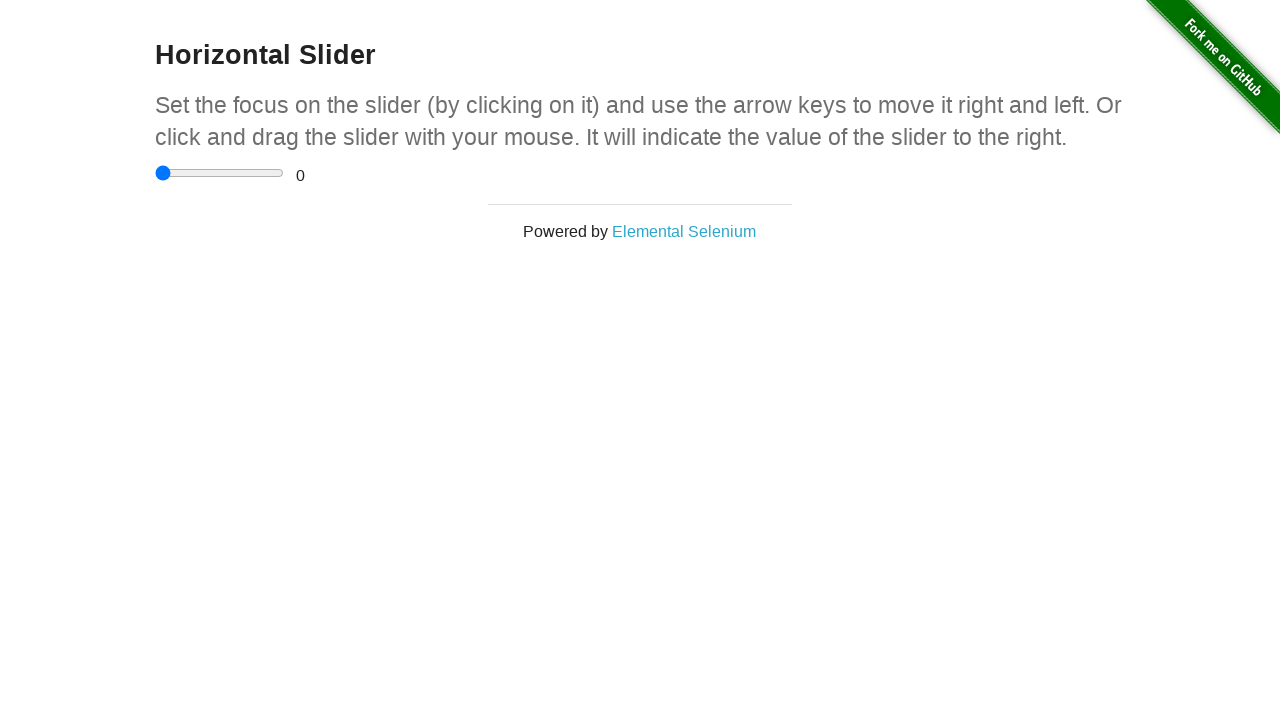

Located the range input slider element
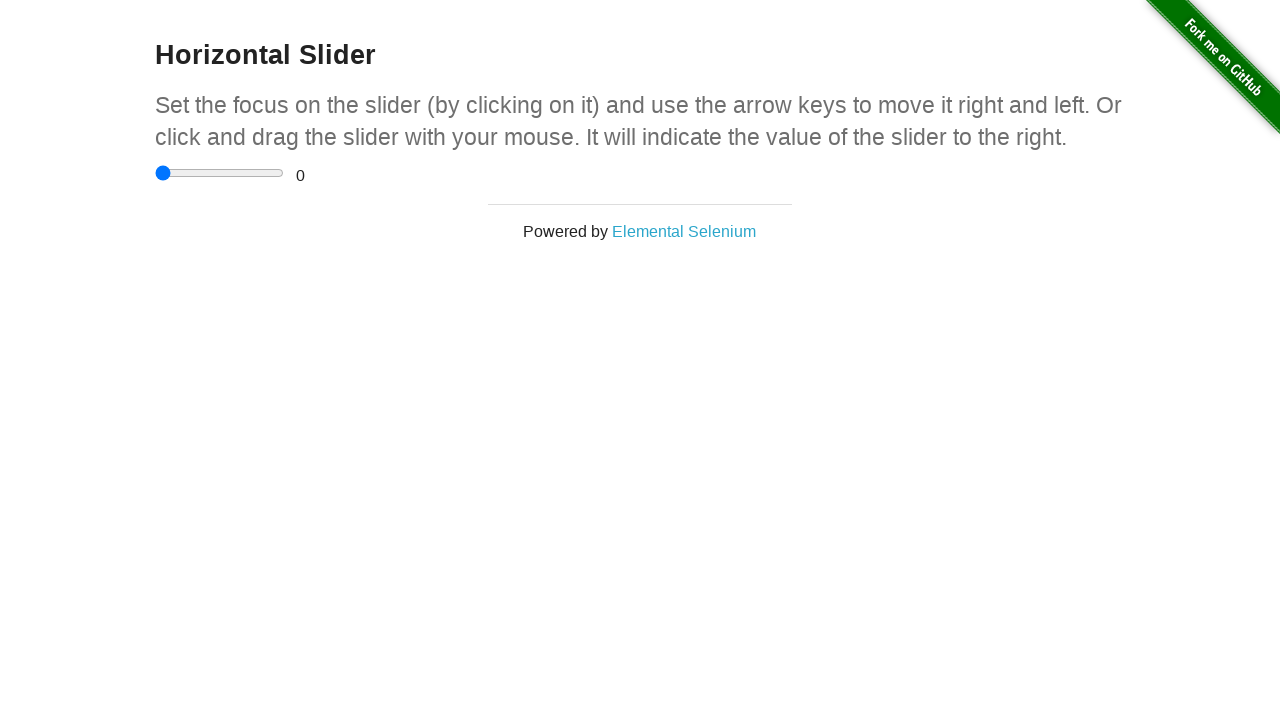

Retrieved slider bounding box for calculations
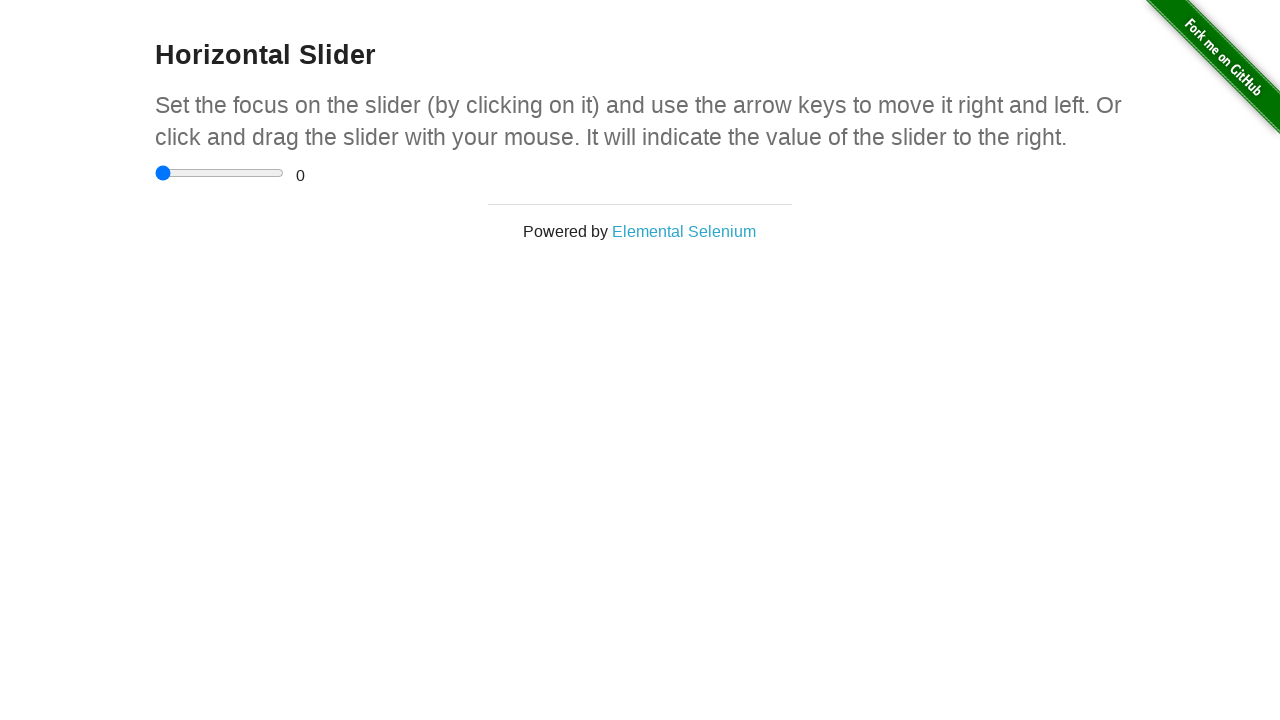

Clicked slider at start position (value: 0) at (155, 173)
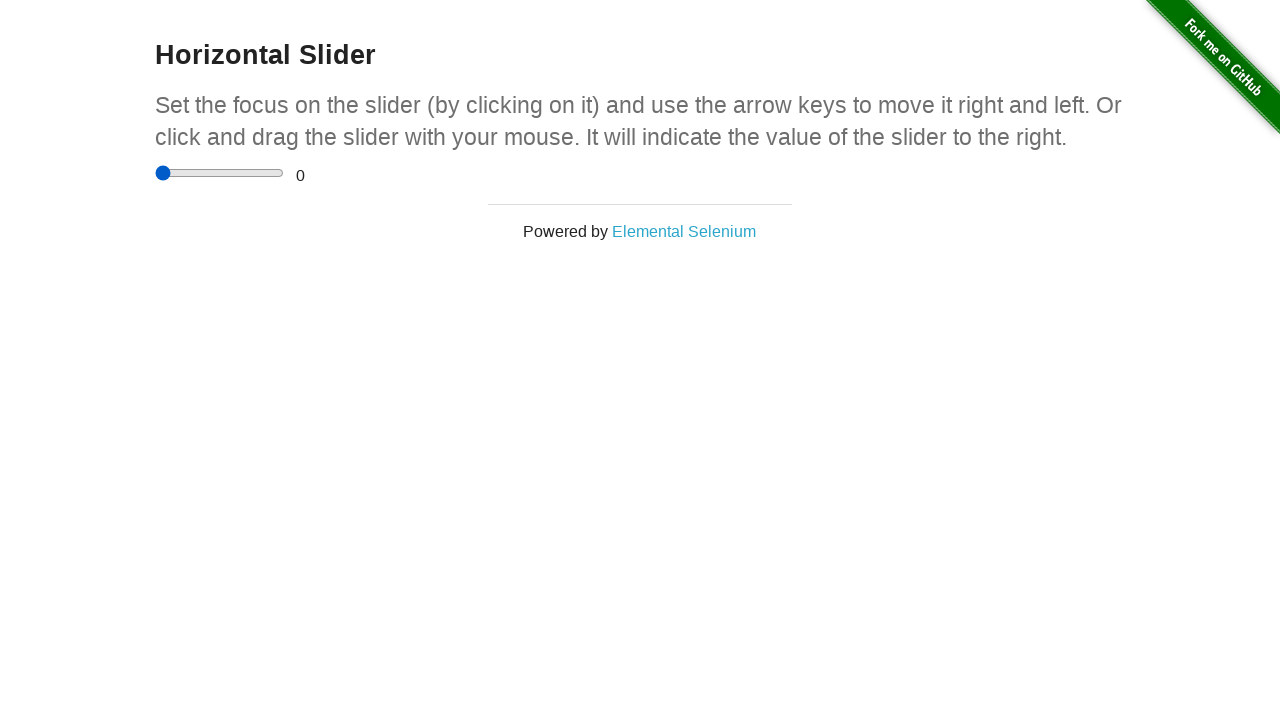

Moved mouse to slider start position at (155, 173)
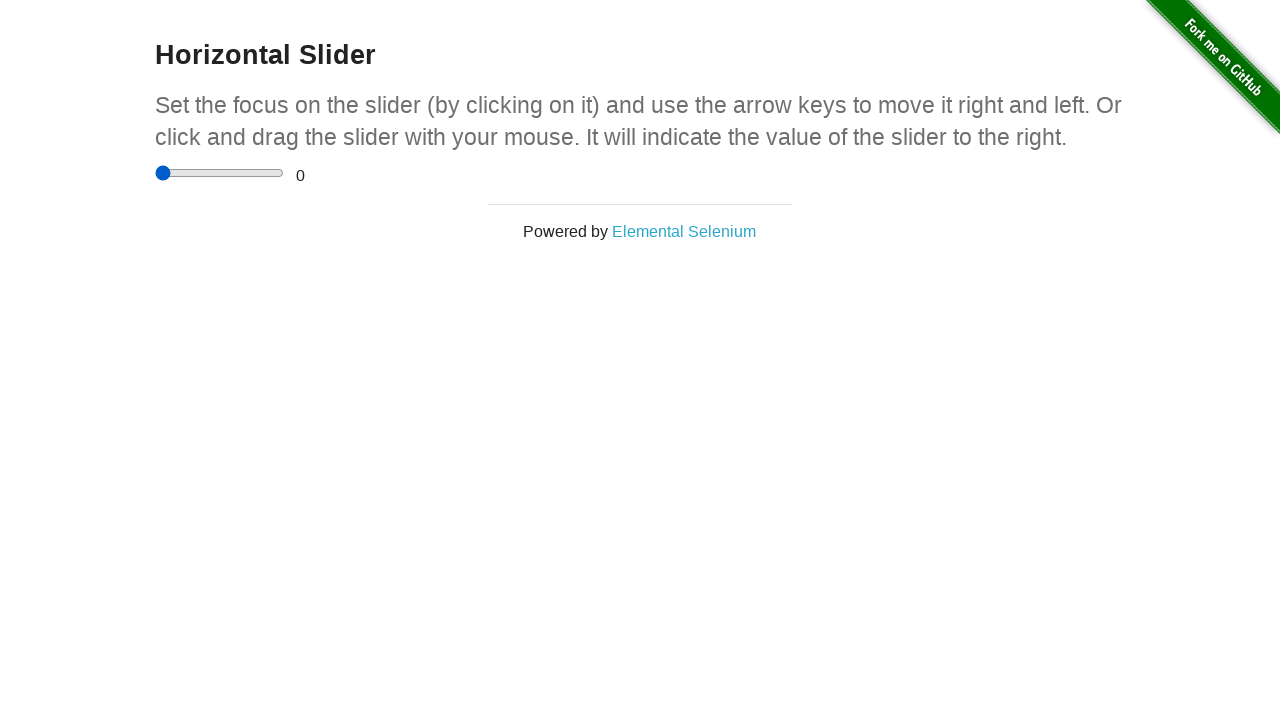

Pressed mouse button down on slider at (155, 173)
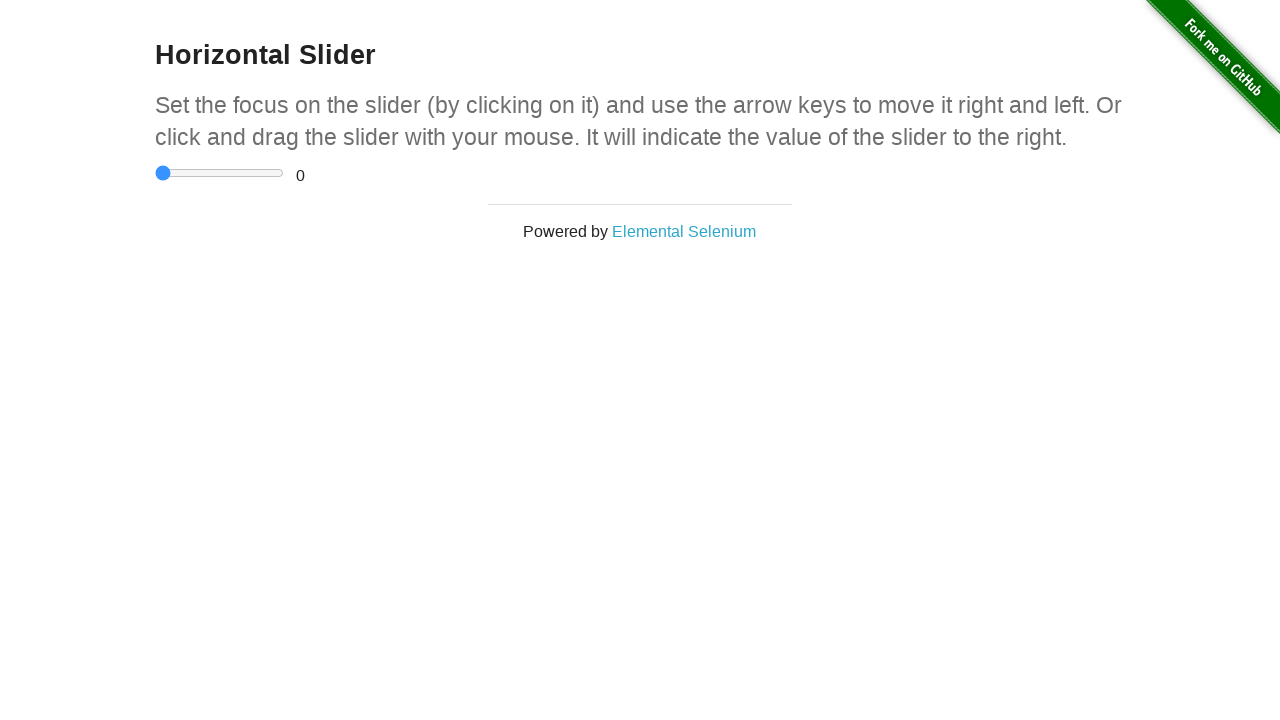

Dragged slider to middle position (value: 2.5) at (220, 173)
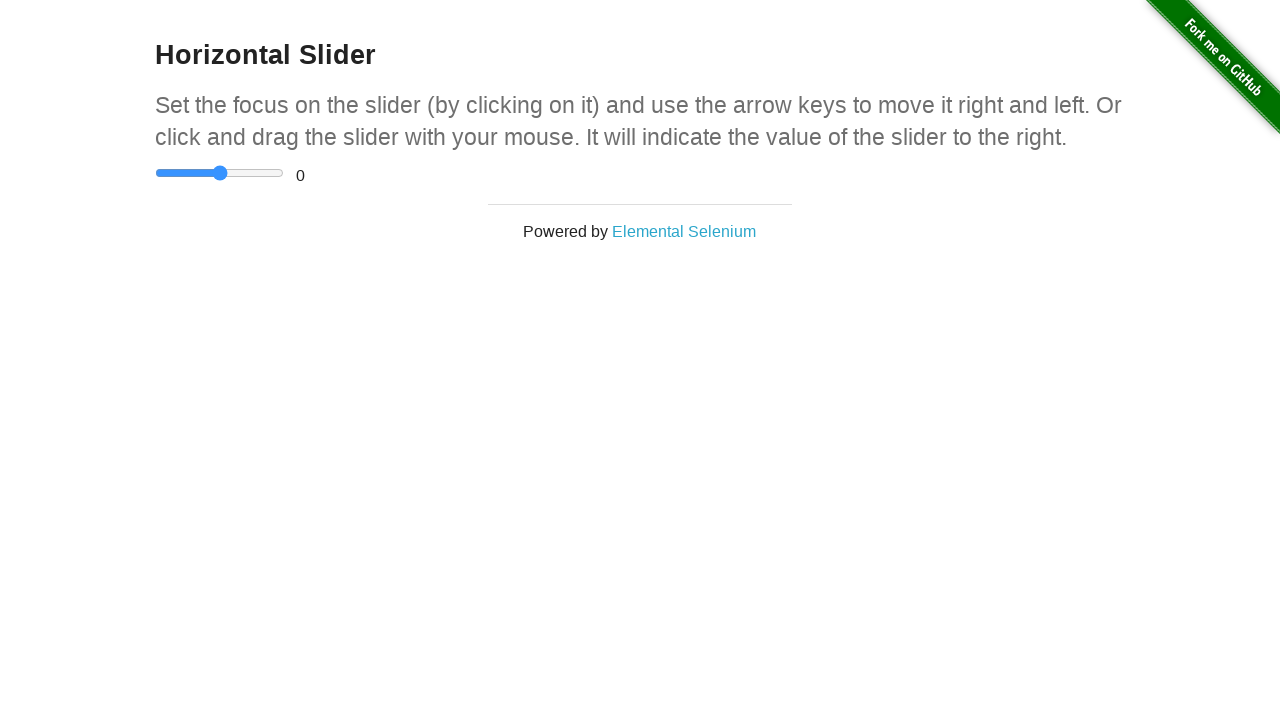

Released mouse button at middle position at (220, 173)
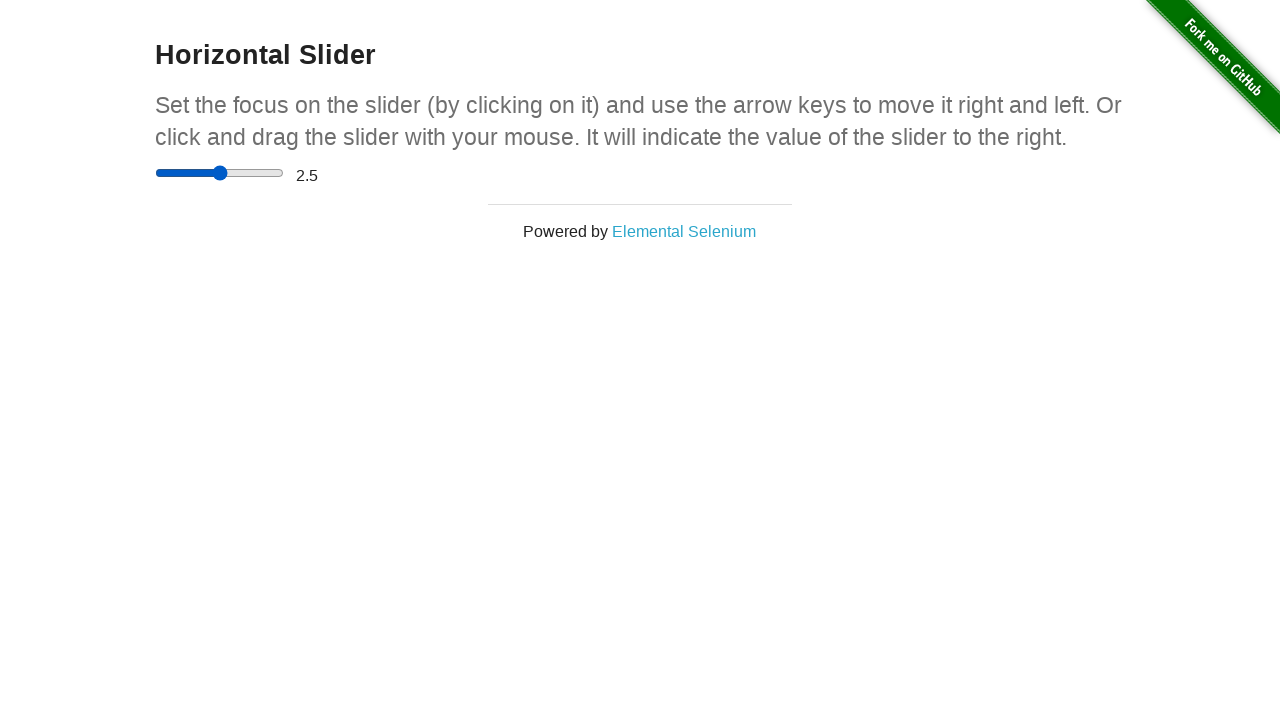

Moved mouse to middle position to prepare for drag to end at (220, 173)
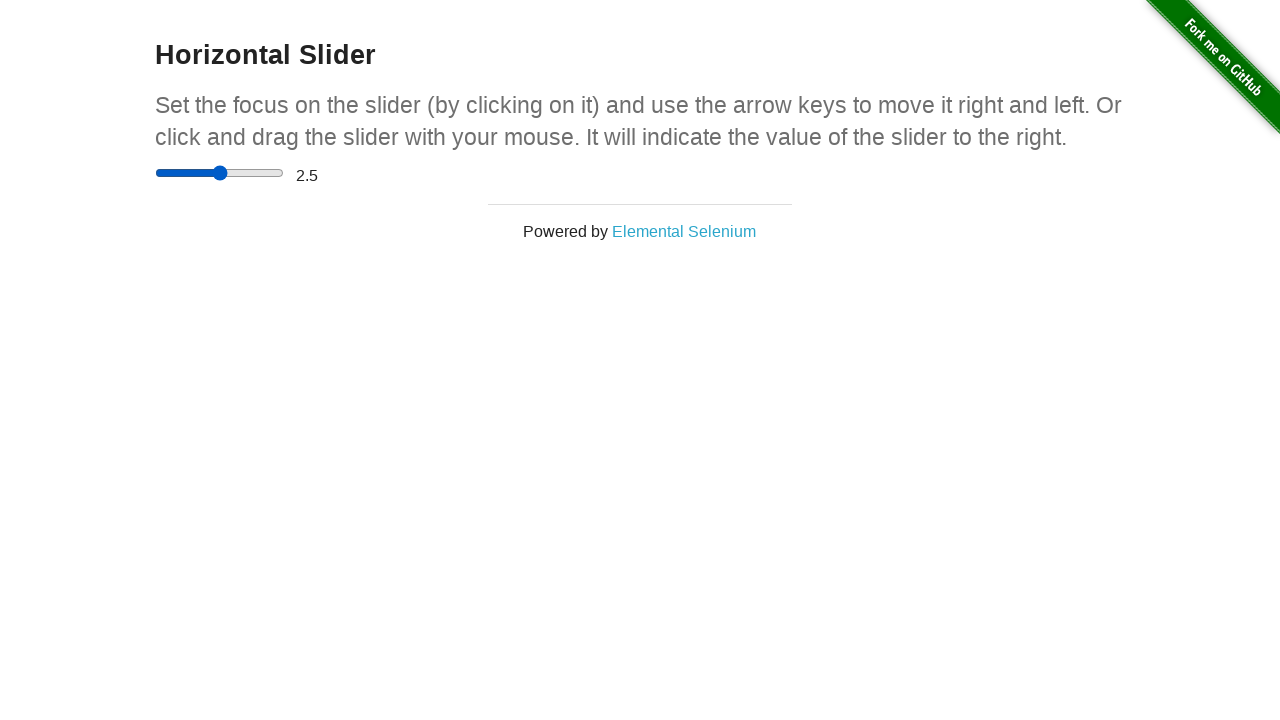

Pressed mouse button down at middle position at (220, 173)
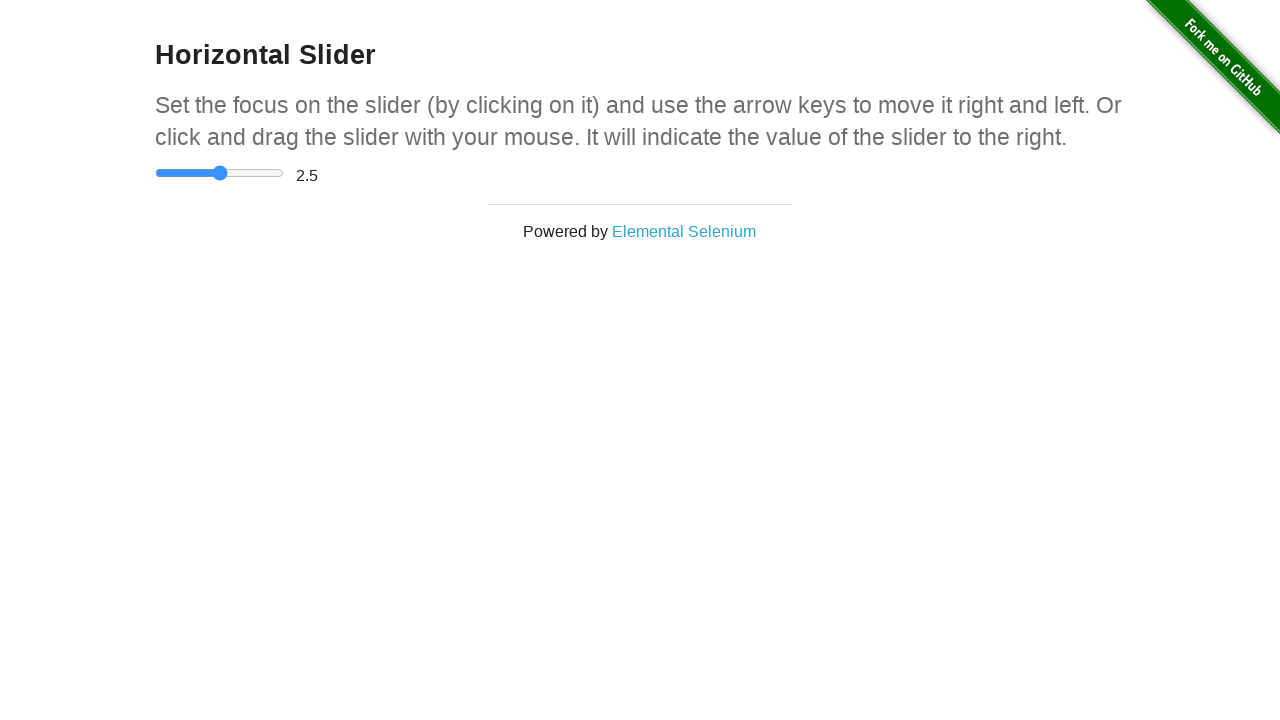

Dragged slider to end position (value: 5) at (284, 173)
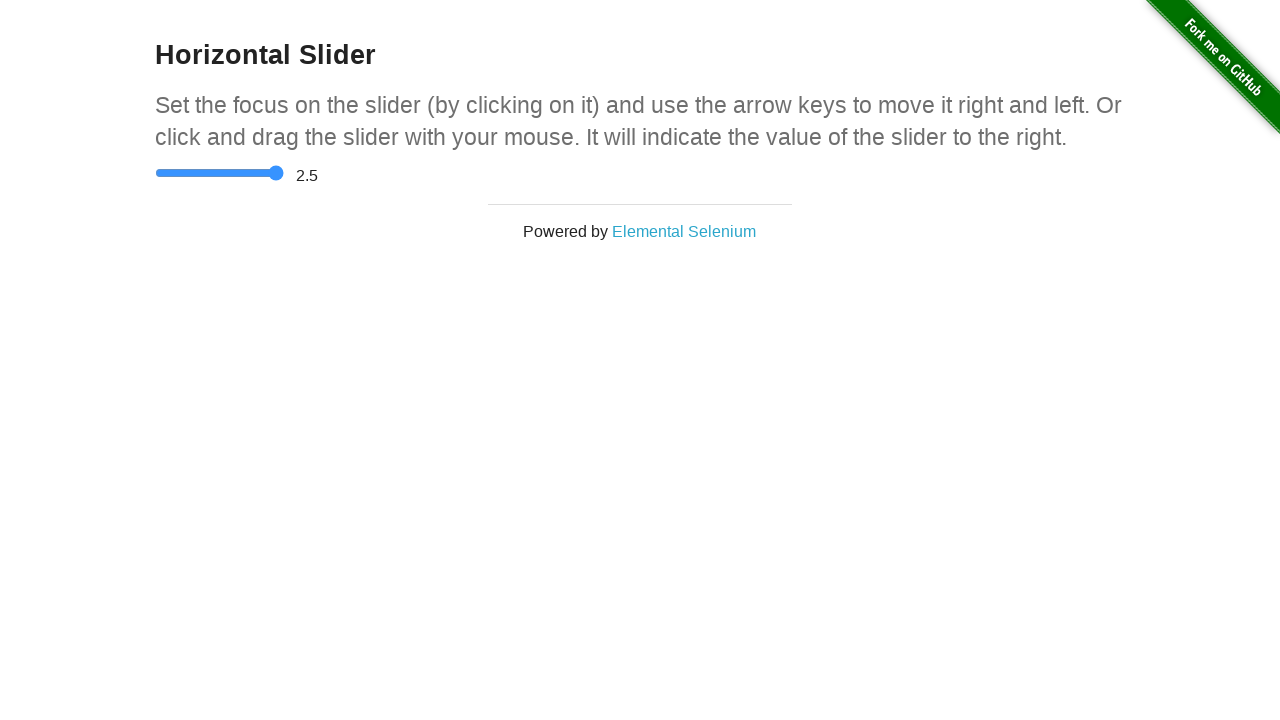

Released mouse button at end position at (284, 173)
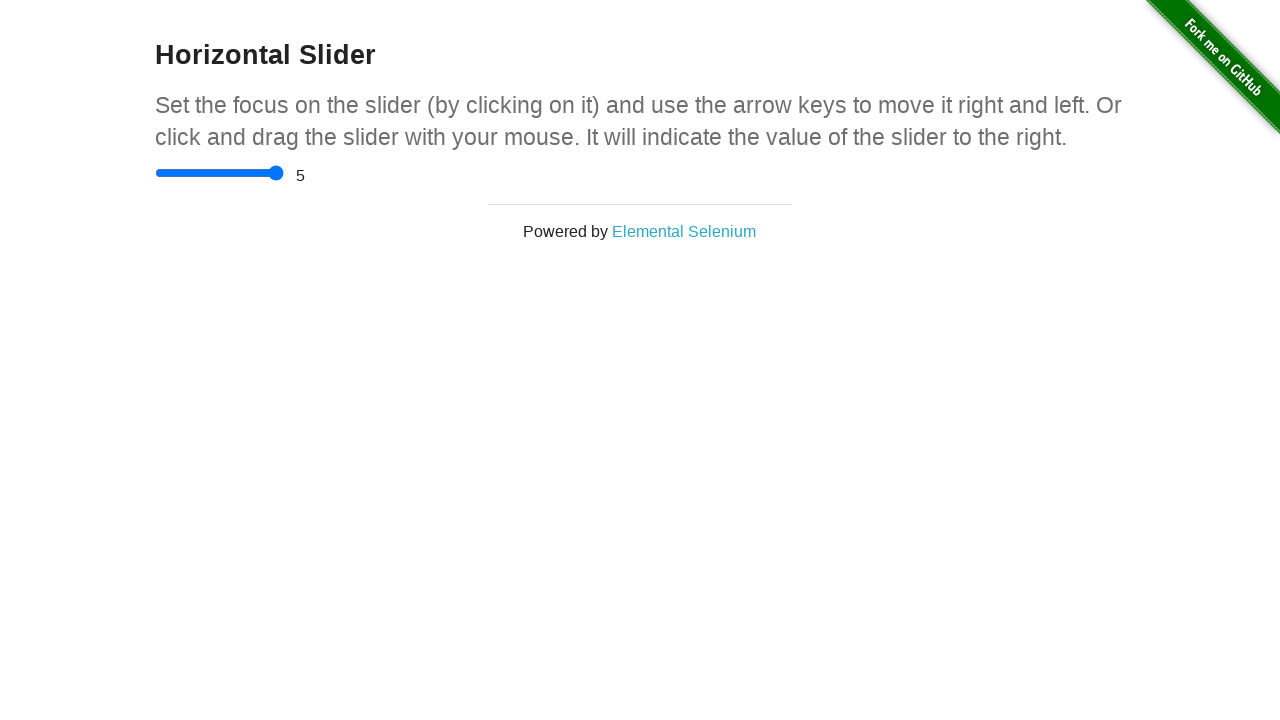

Moved mouse to end position to test boundary at (284, 173)
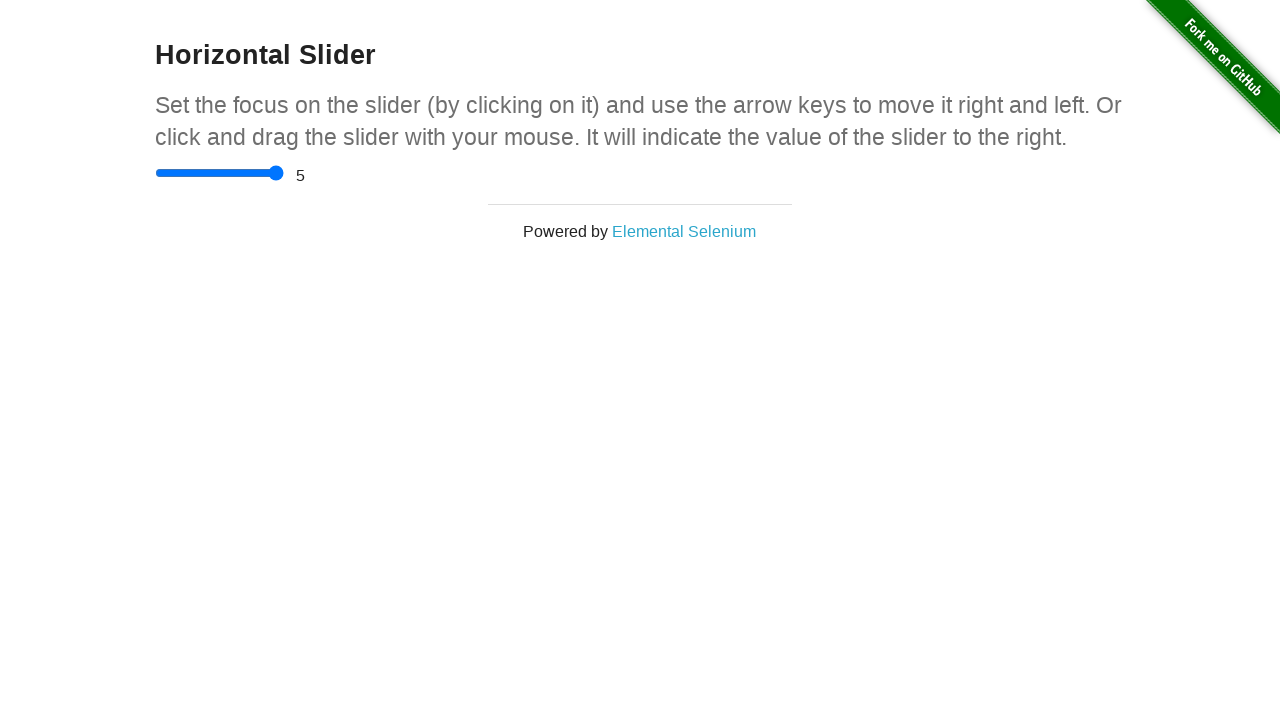

Pressed mouse button down at end position at (284, 173)
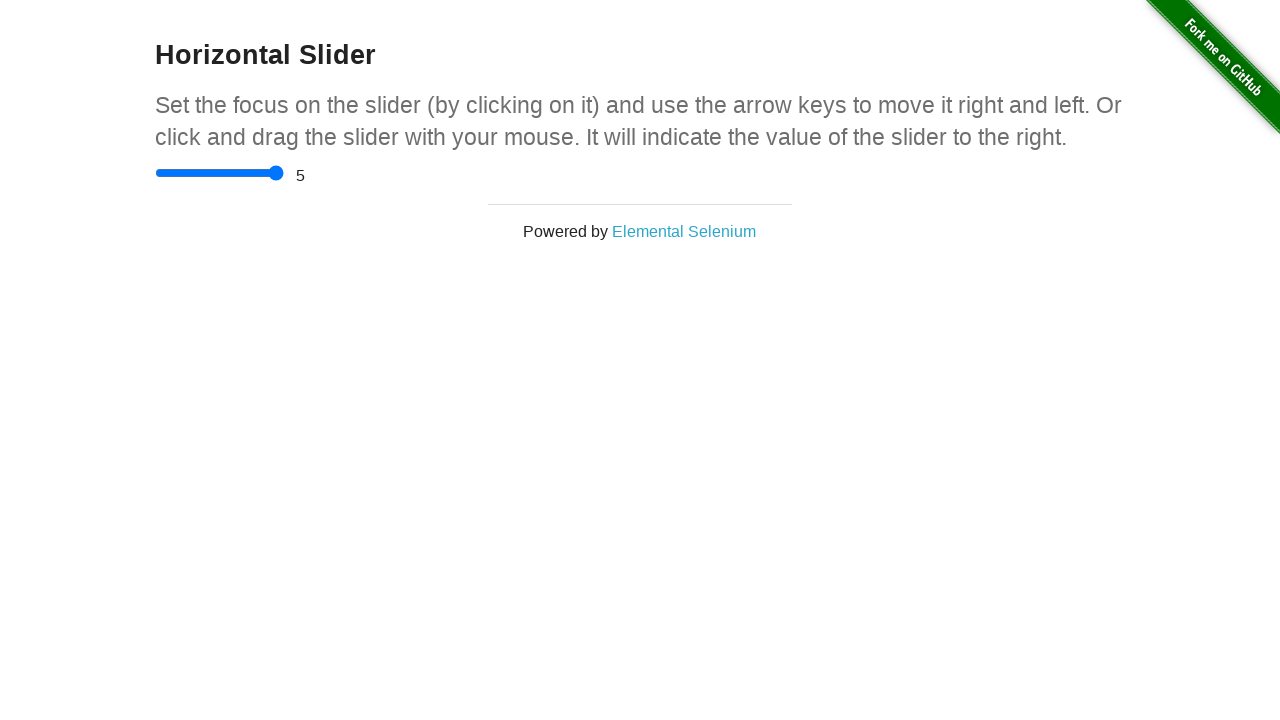

Attempted to drag slider beyond right edge boundary at (334, 173)
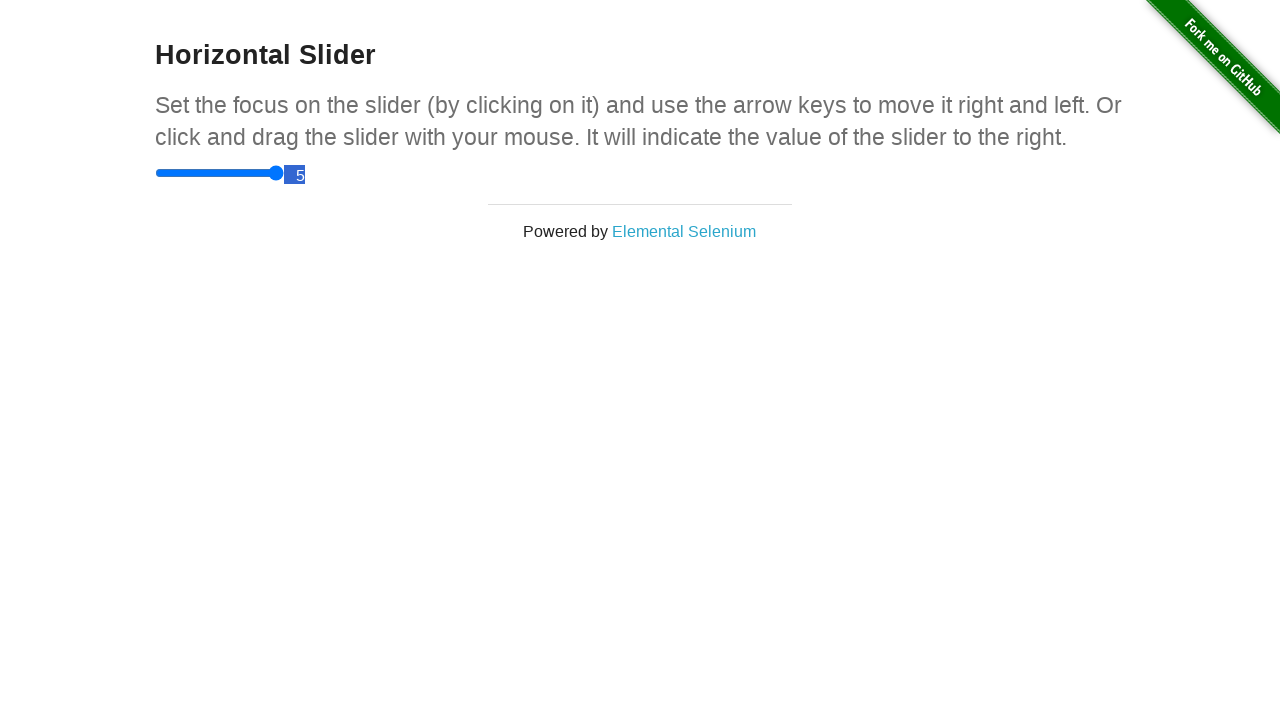

Released mouse button after attempting to move past end at (334, 173)
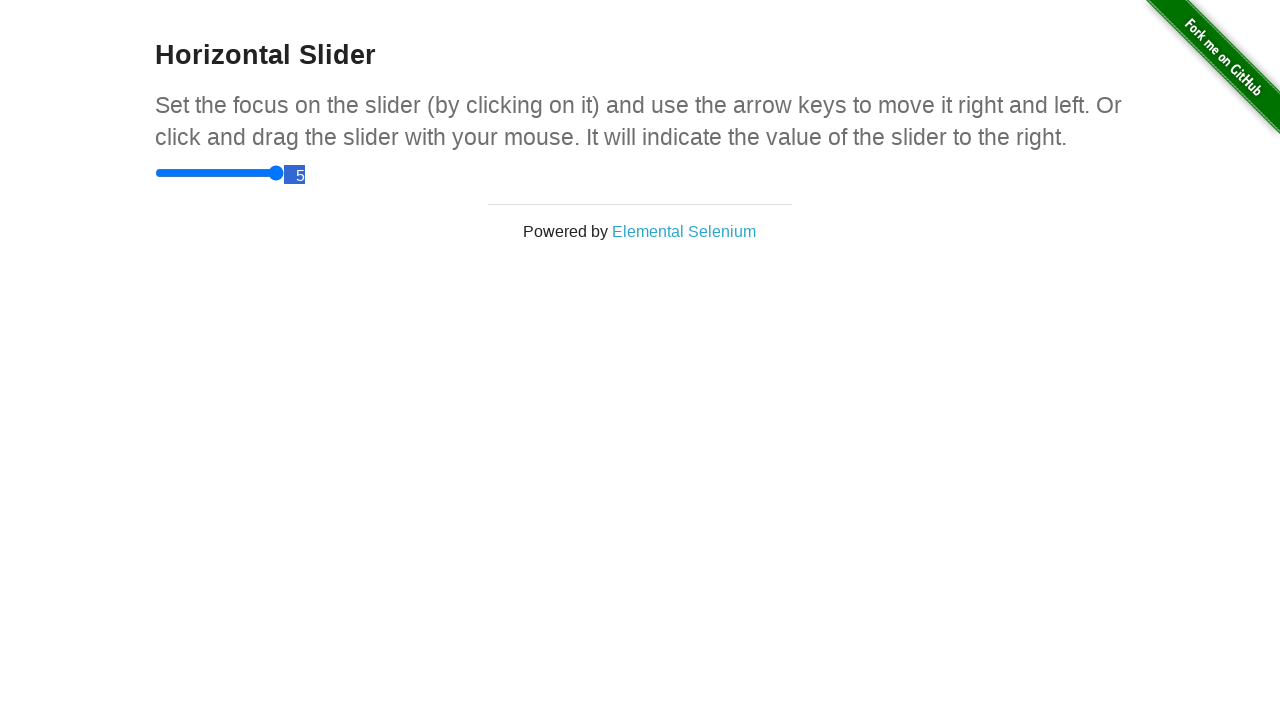

Moved mouse to end position to prepare for drag back to start at (284, 173)
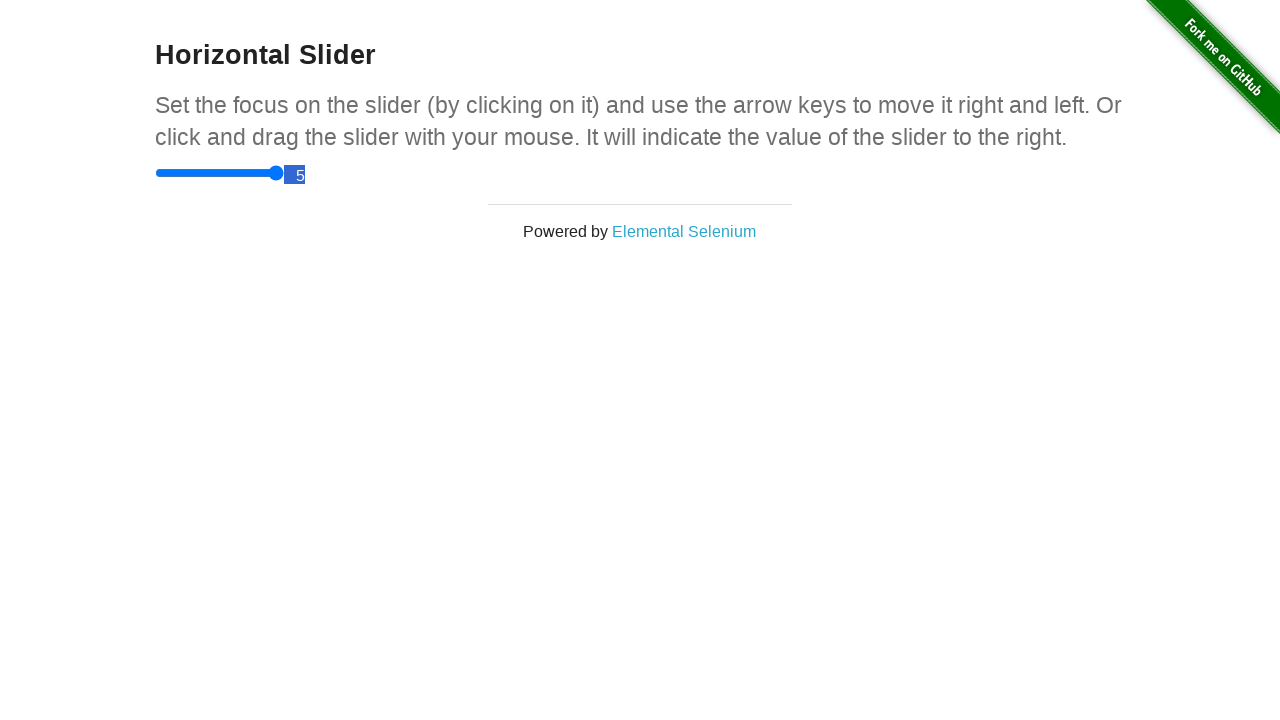

Pressed mouse button down at end position at (284, 173)
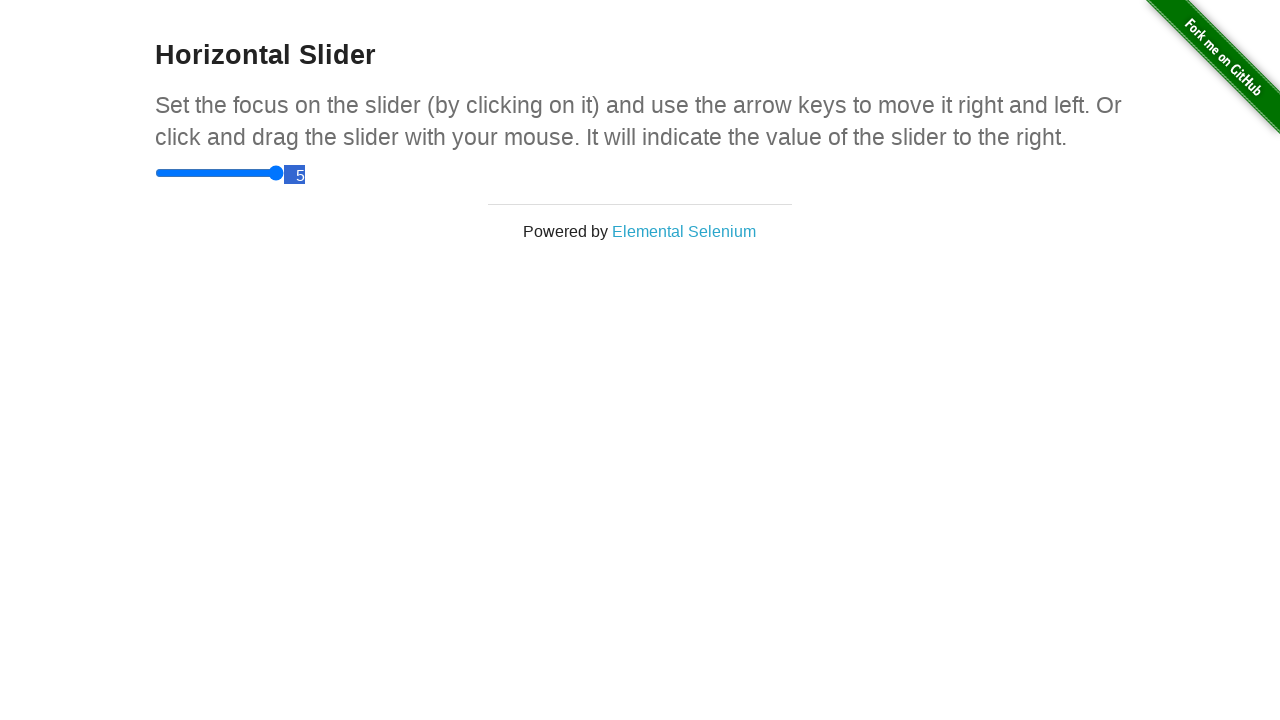

Dragged slider back to start position (value: 0) at (155, 173)
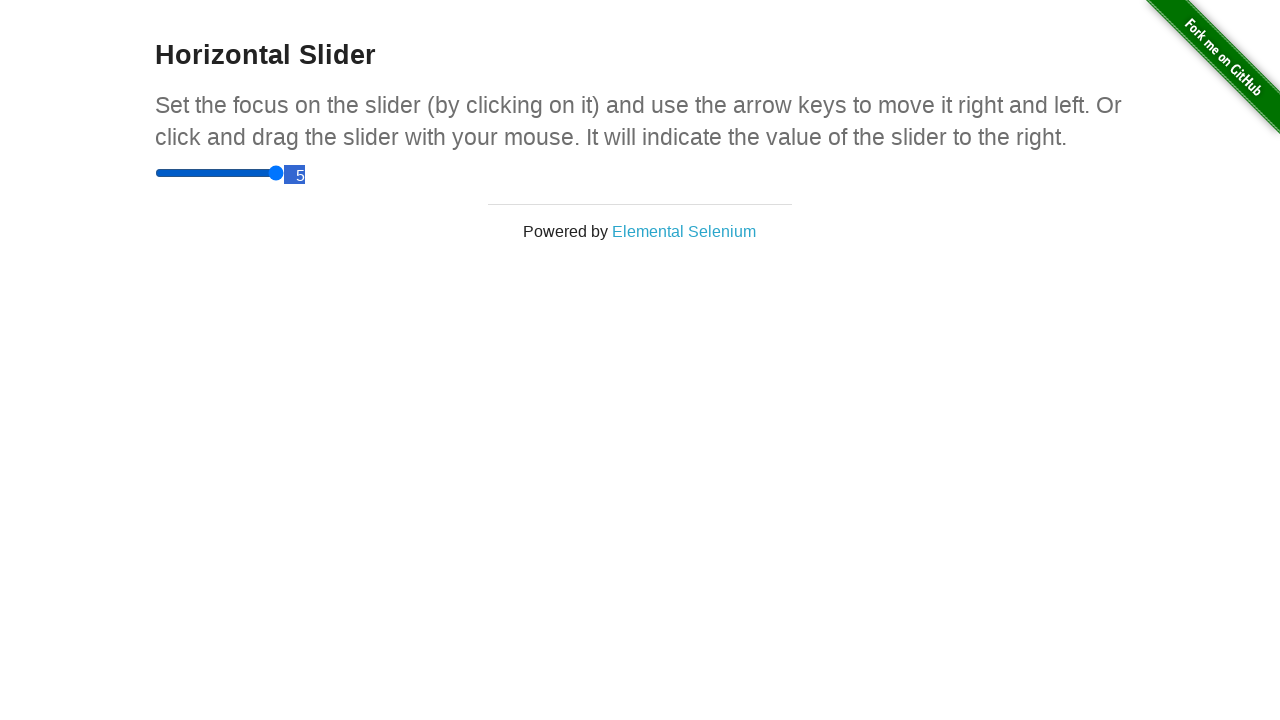

Released mouse button at start position at (155, 173)
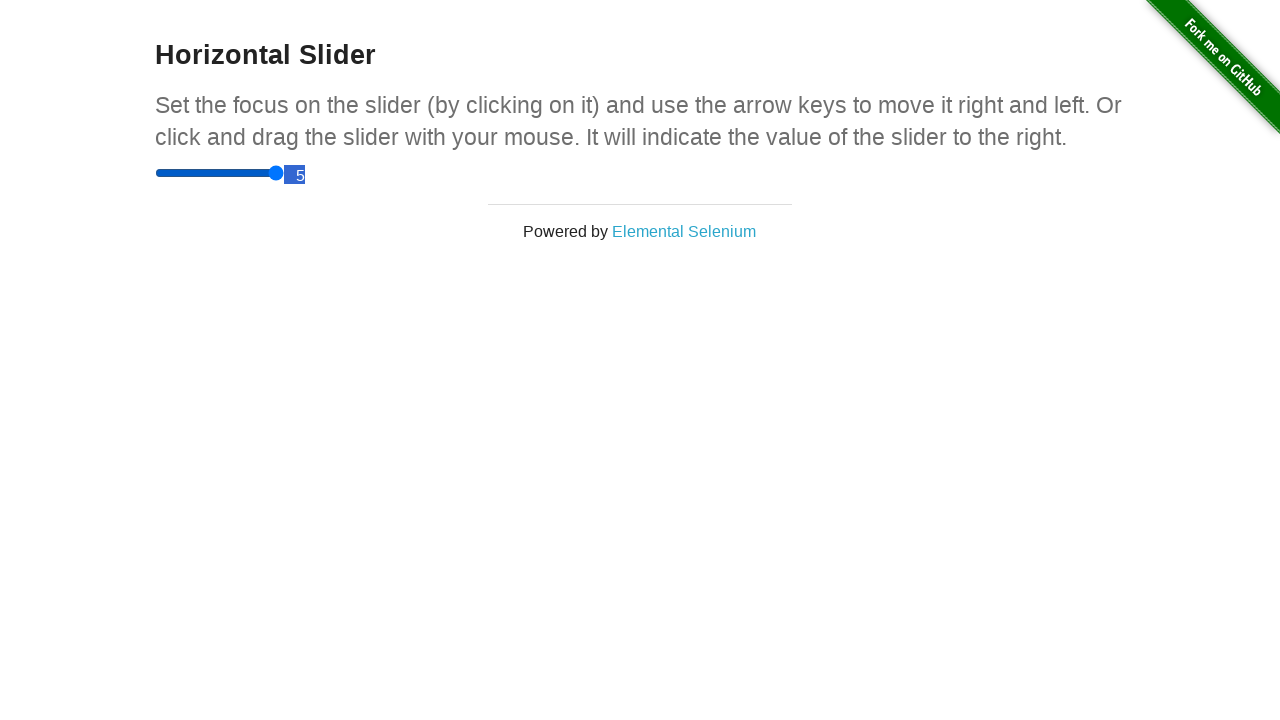

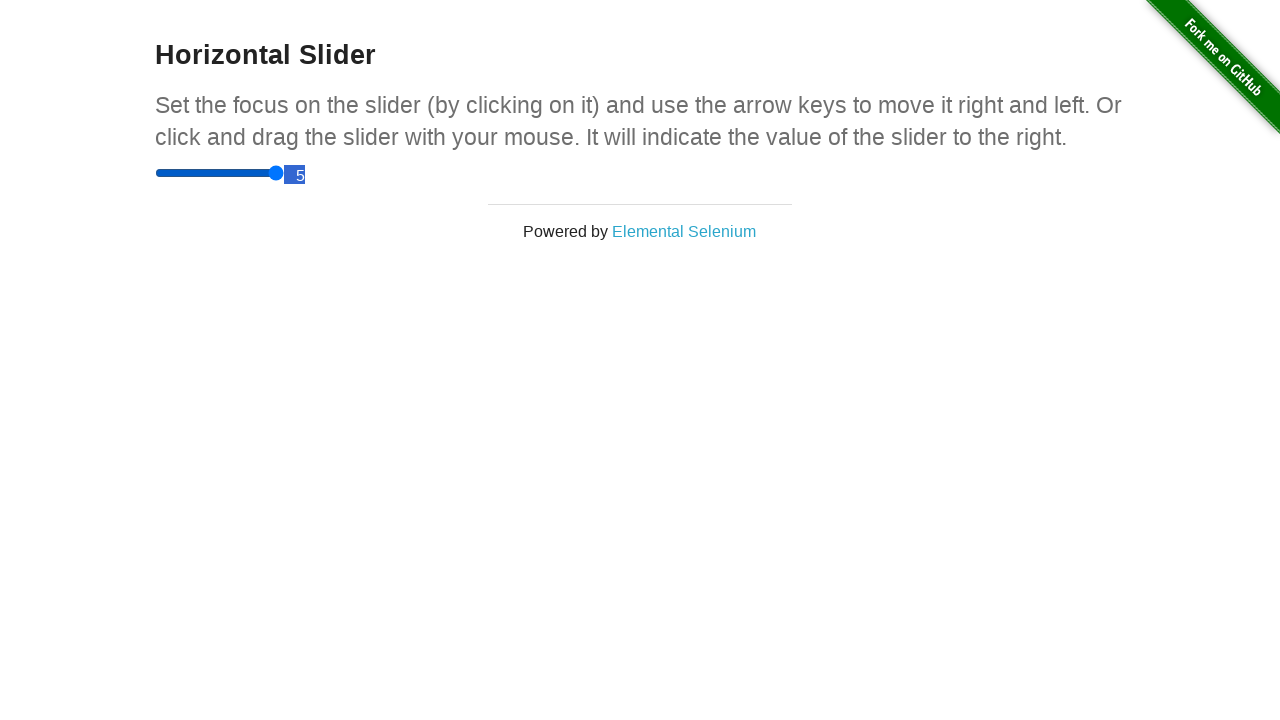